Tests navigation to pricing page by clicking the pricing link in the navigation menu

Starting URL: https://tasnet.uz

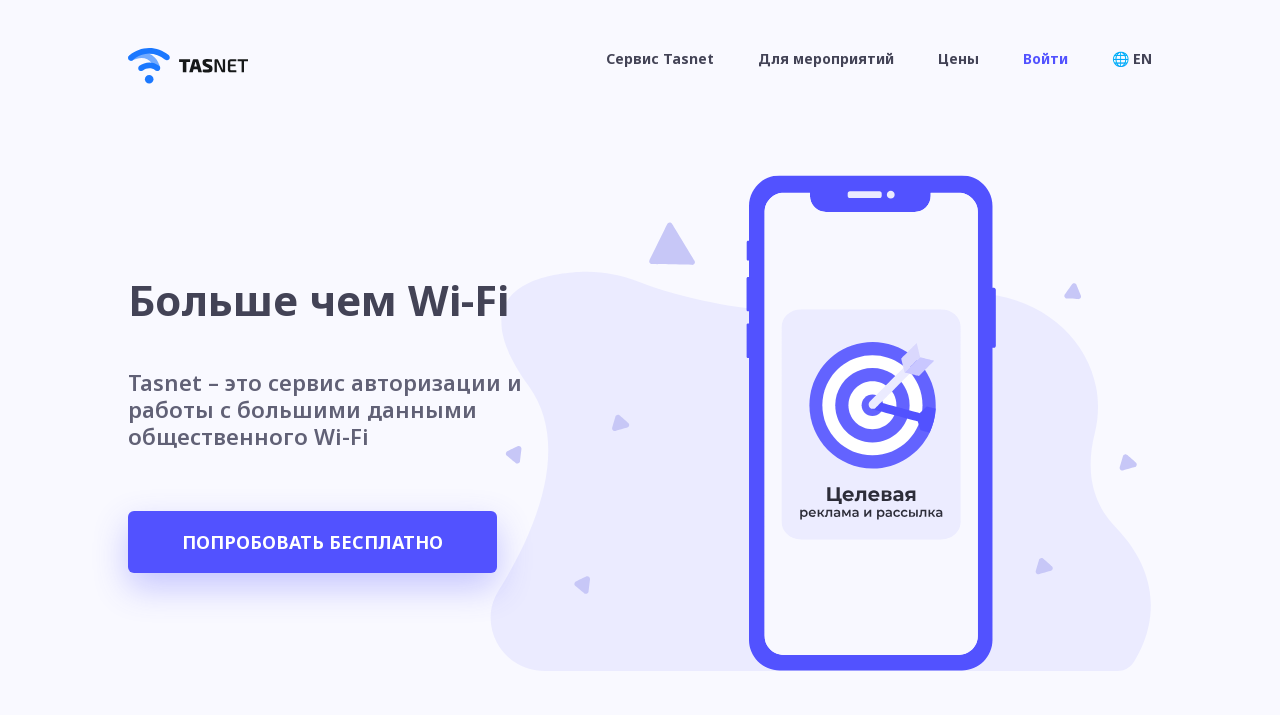

Clicked the pricing link in the navigation menu at (958, 58) on //*[@id="__next"]/main/div[1]/ul/li[3]/a
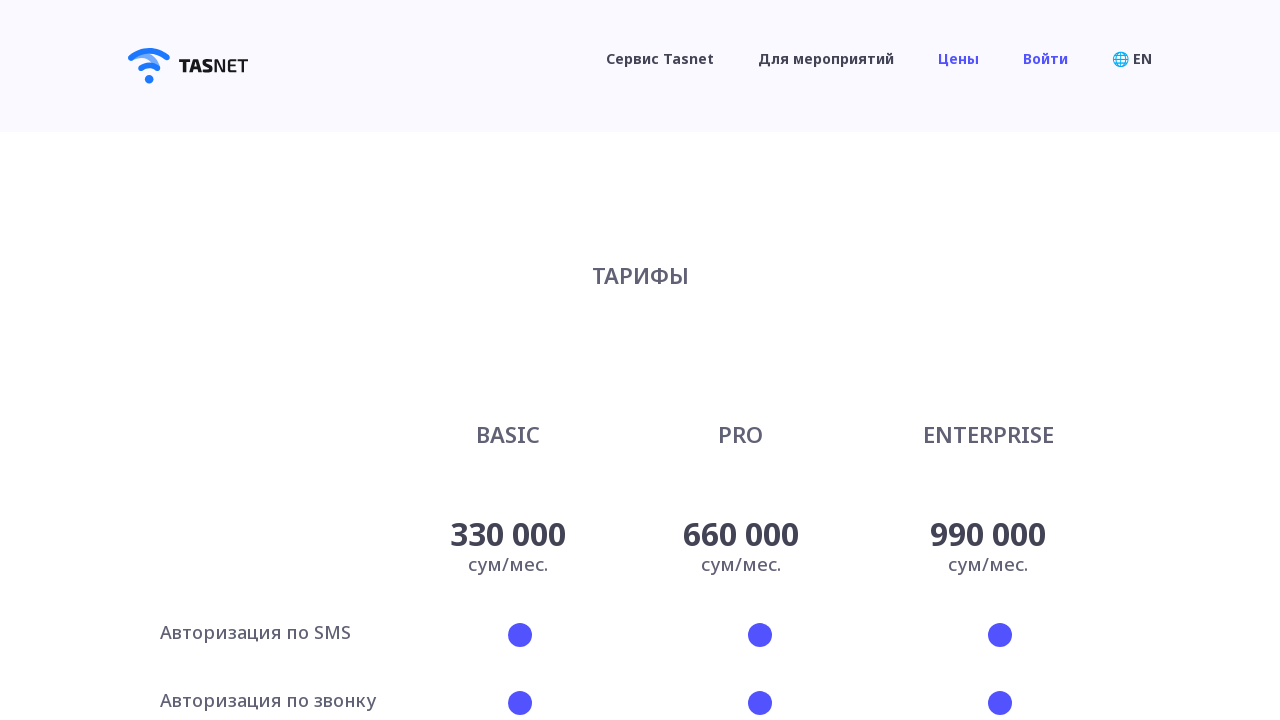

Navigation to pricing page completed
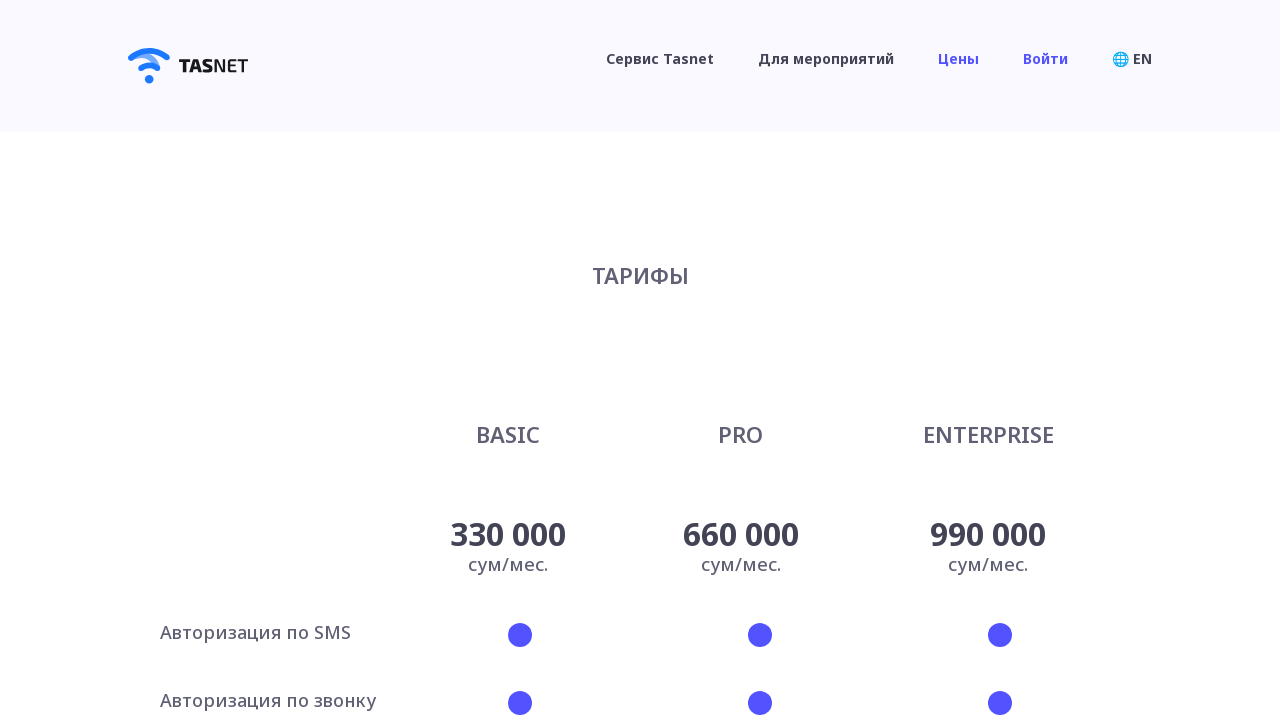

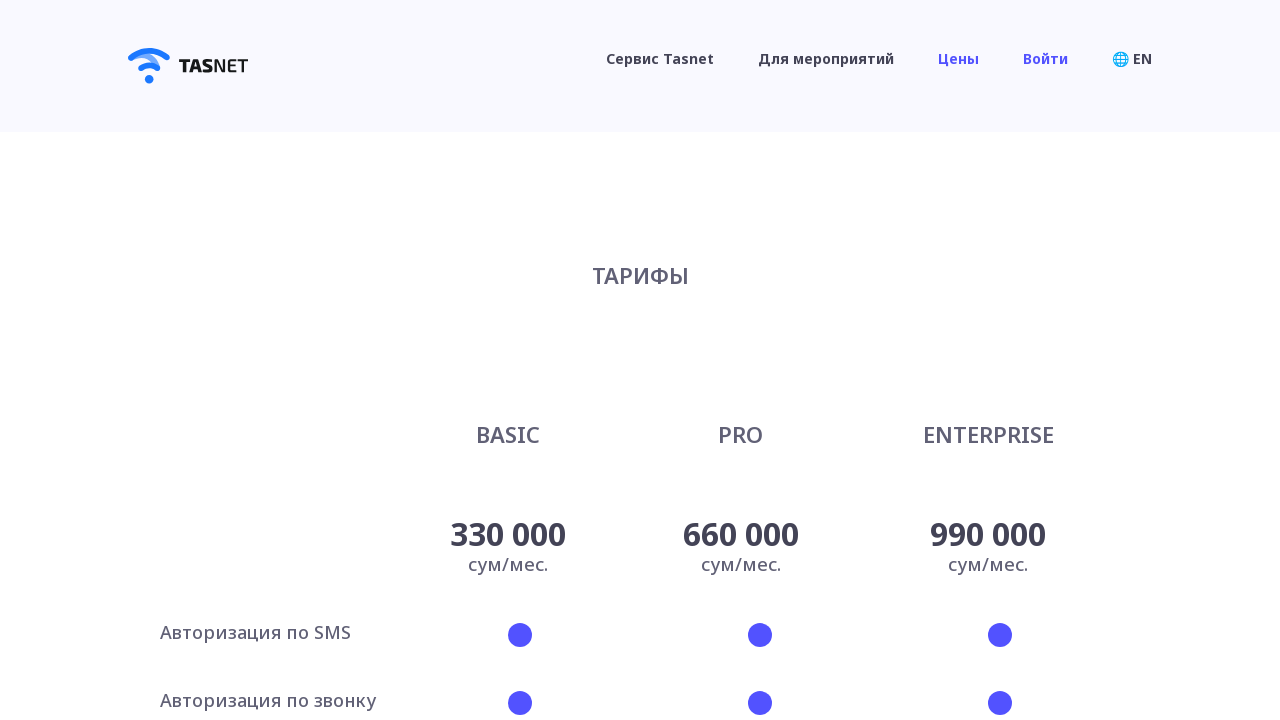